Tests custom dropdown selection on React Semantic UI demo page by selecting "Jenny Hess" from a dropdown and verifying the selection.

Starting URL: https://react.semantic-ui.com/maximize/dropdown-example-selection/

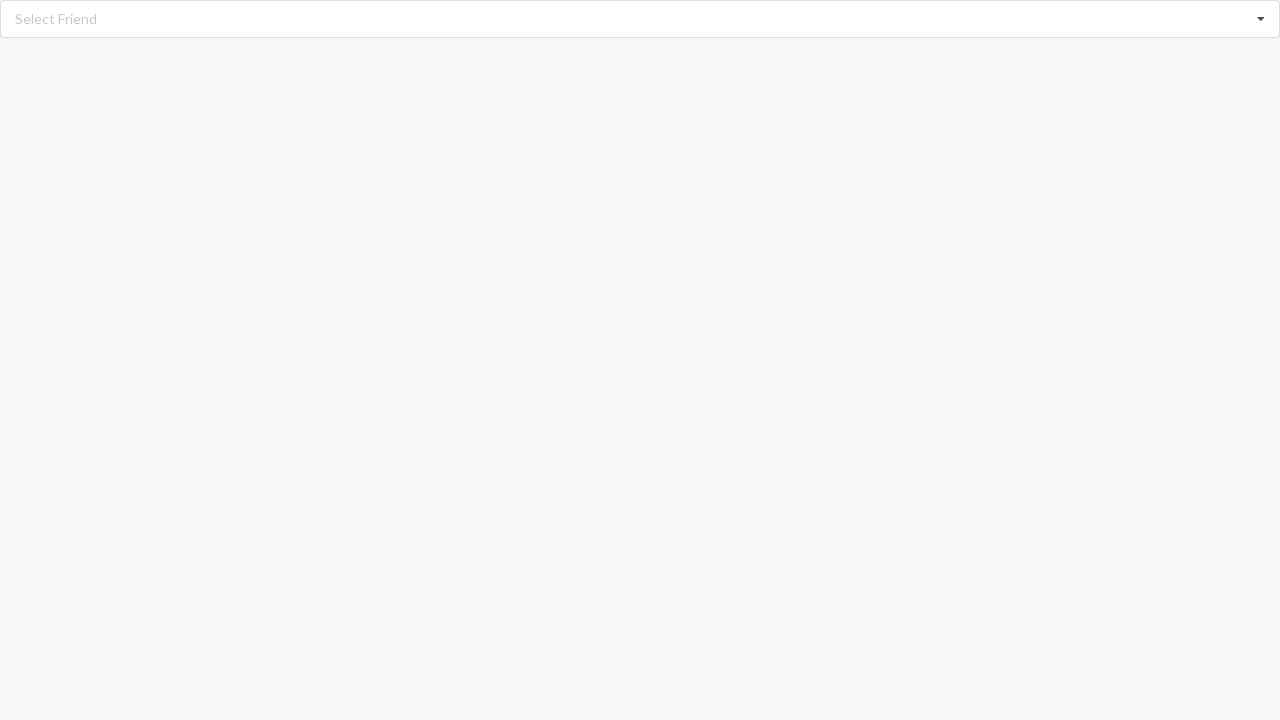

Clicked on dropdown to open it at (640, 19) on div.ui
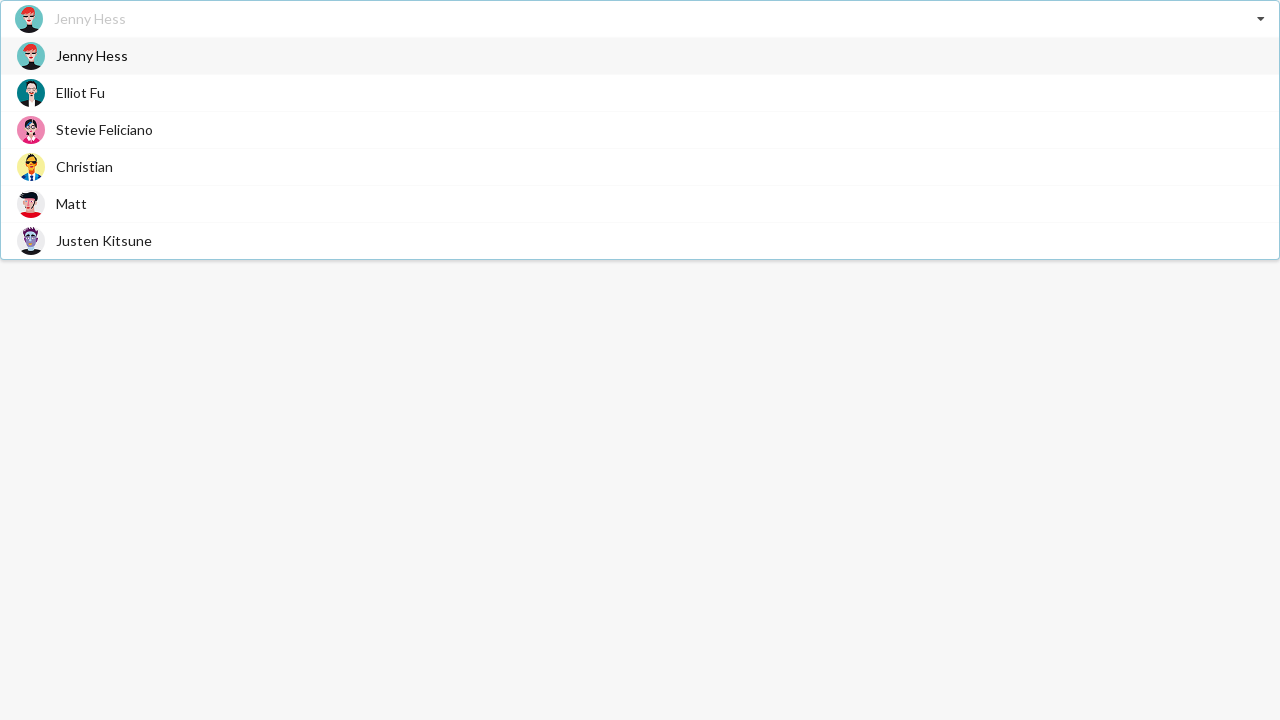

Dropdown items loaded and visible
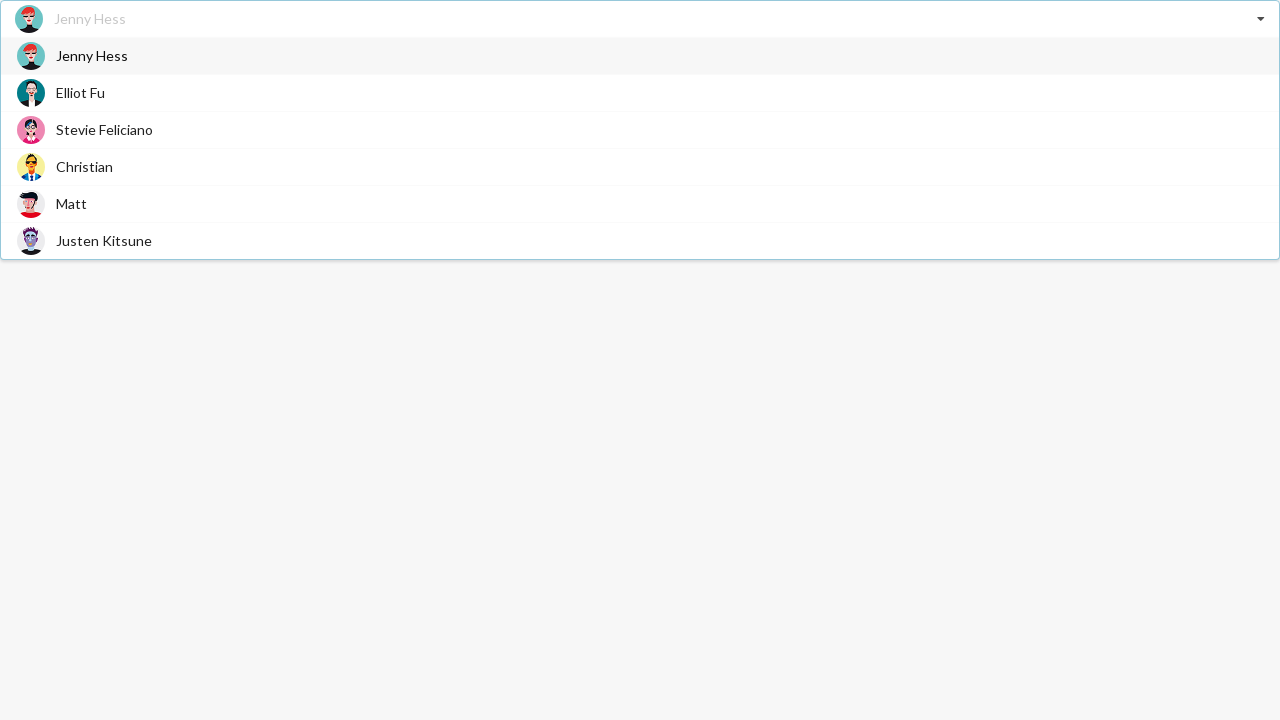

Selected 'Jenny Hess' from dropdown at (92, 56) on div.item>span:has-text('Jenny Hess')
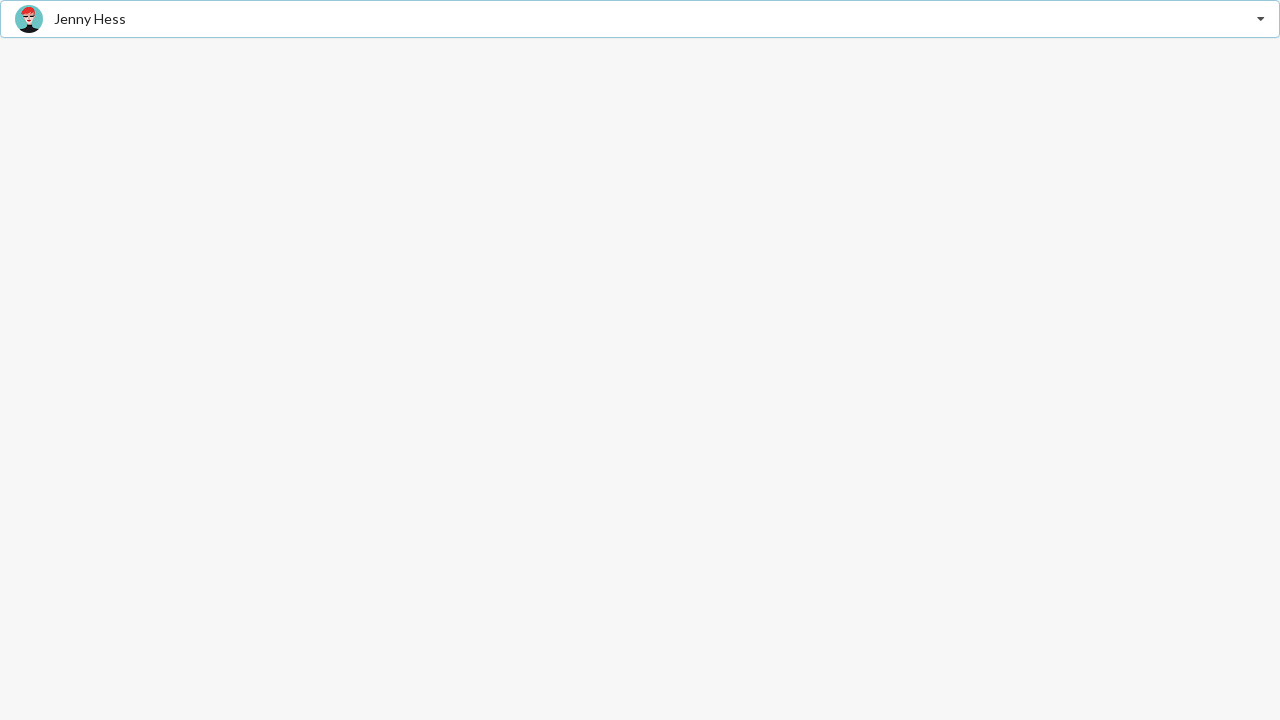

Verified that 'Jenny Hess' was selected and displayed correctly
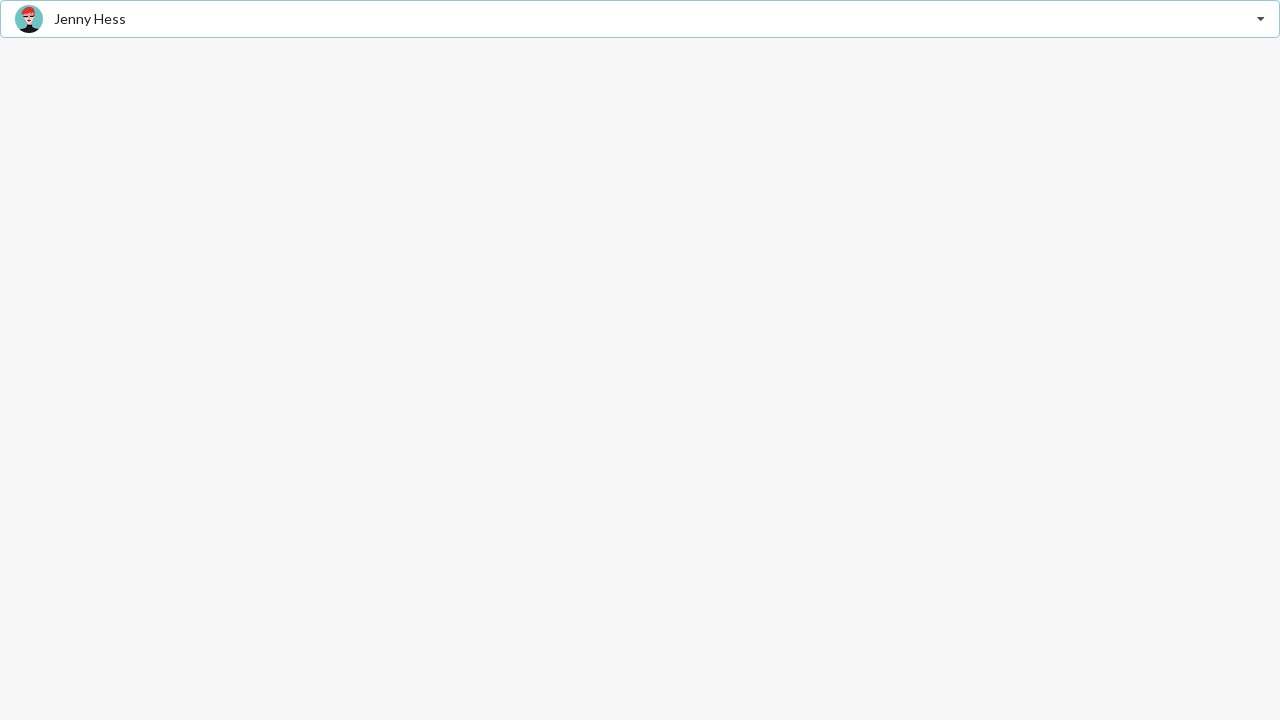

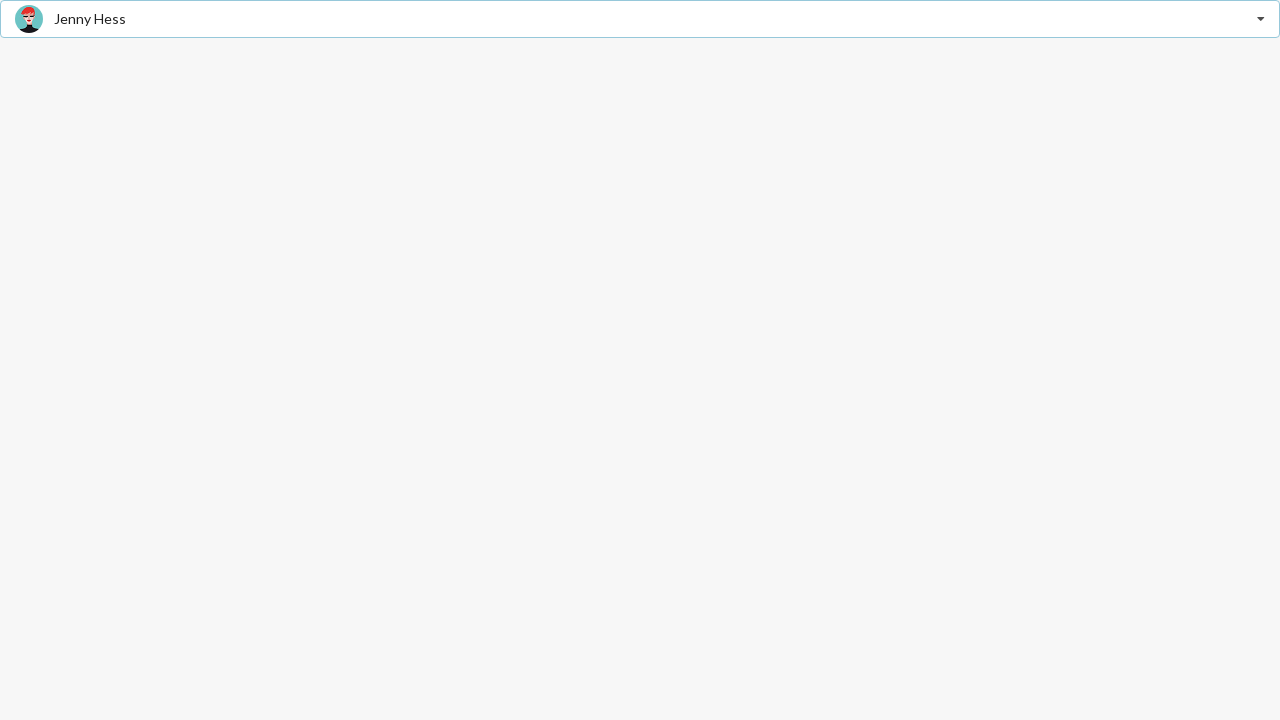